Tests adding a customer and opening an account for them with currency selection

Starting URL: https://www.globalsqa.com/angularJs-protractor/BankingProject/#/login

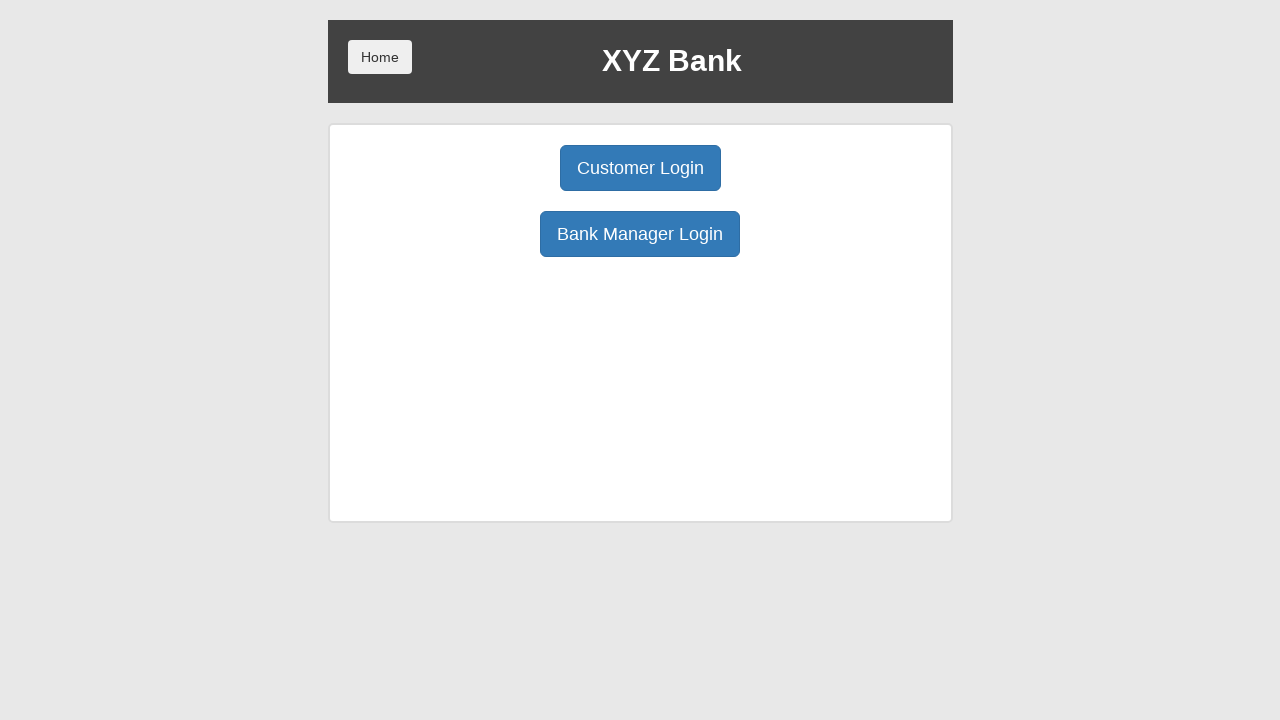

Clicked Bank Manager Login button at (640, 234) on button:has-text('Bank Manager Login')
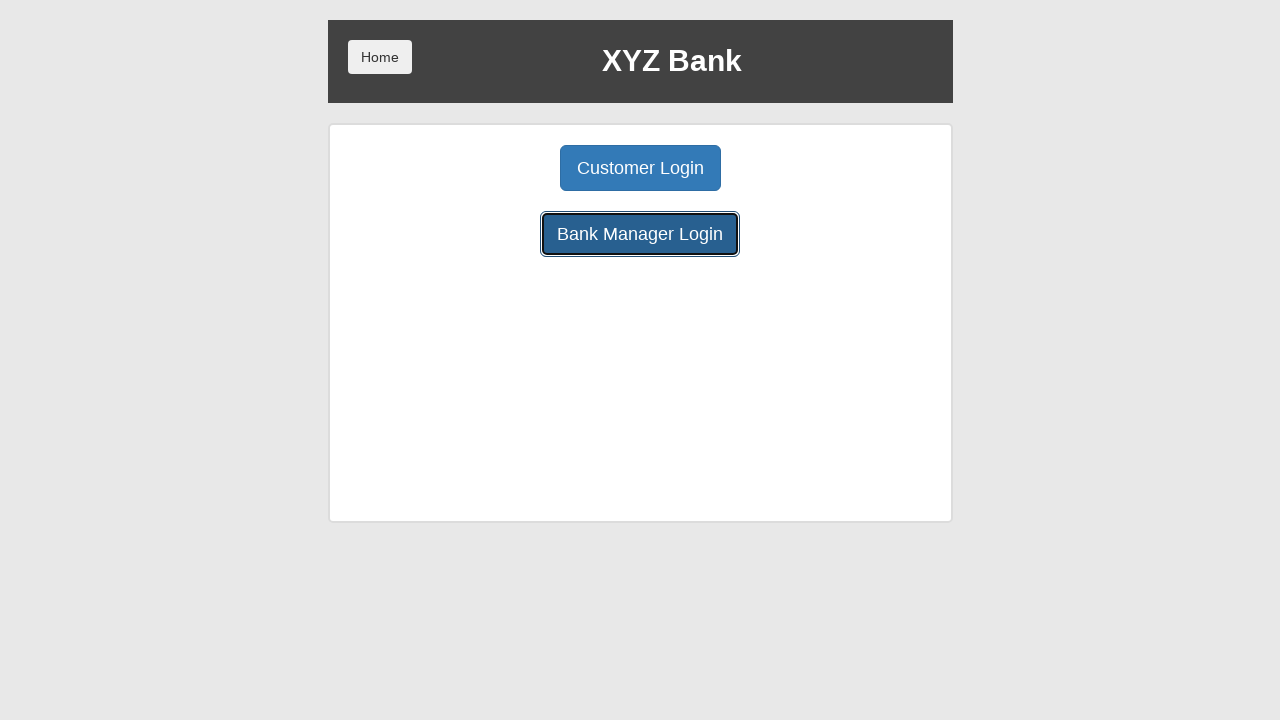

Clicked Add Customer button at (502, 168) on button:has-text('Add Customer')
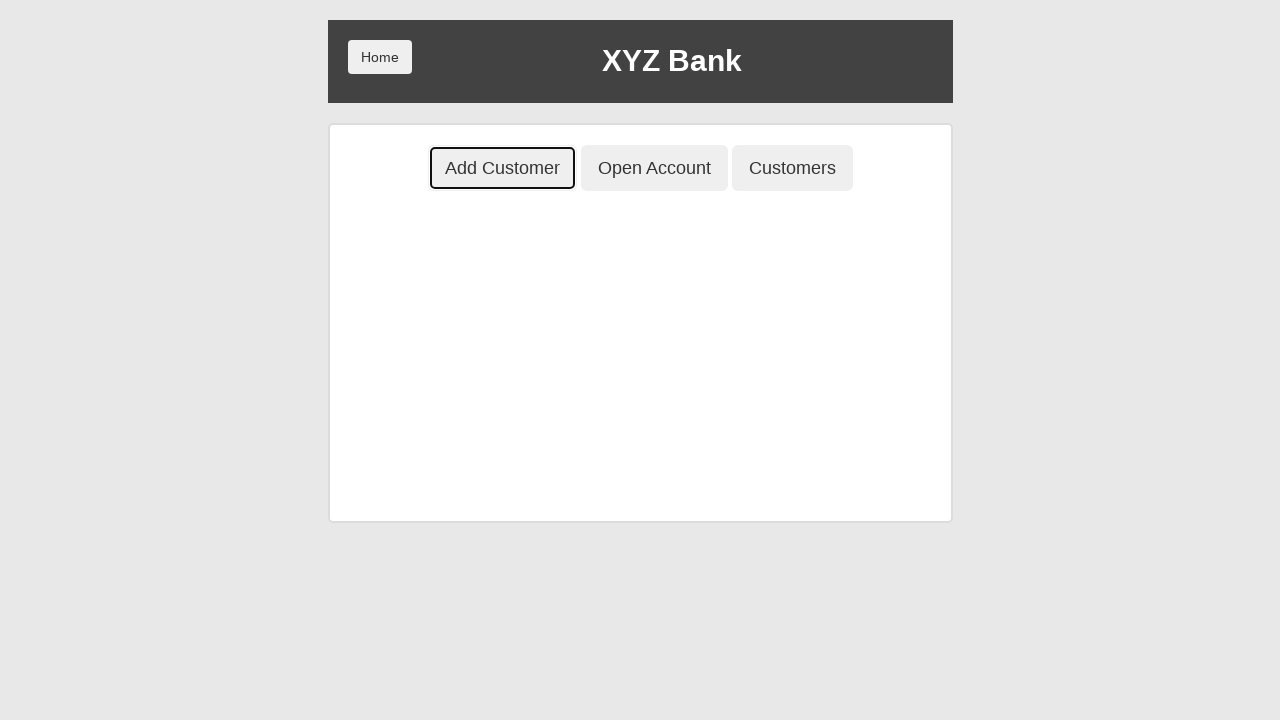

Filled First Name field with 'Karina' on input[placeholder='First Name']
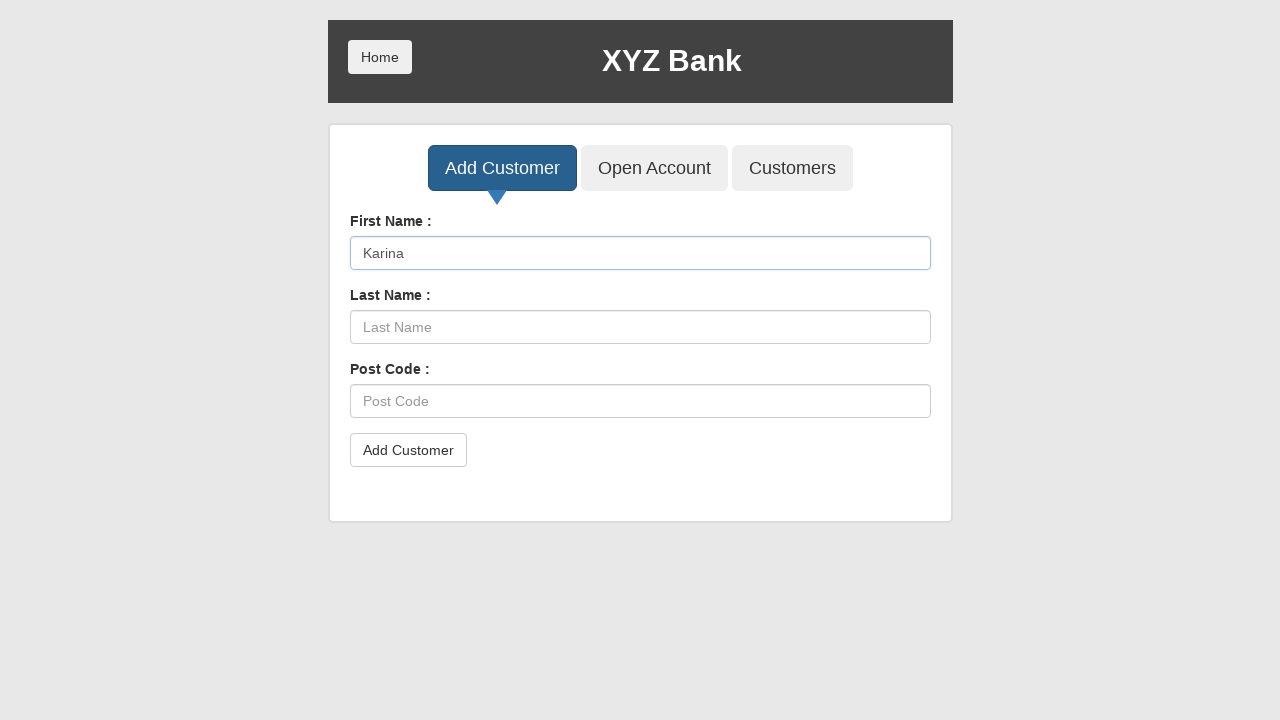

Filled Last Name field with 'Faiz' on input[placeholder='Last Name']
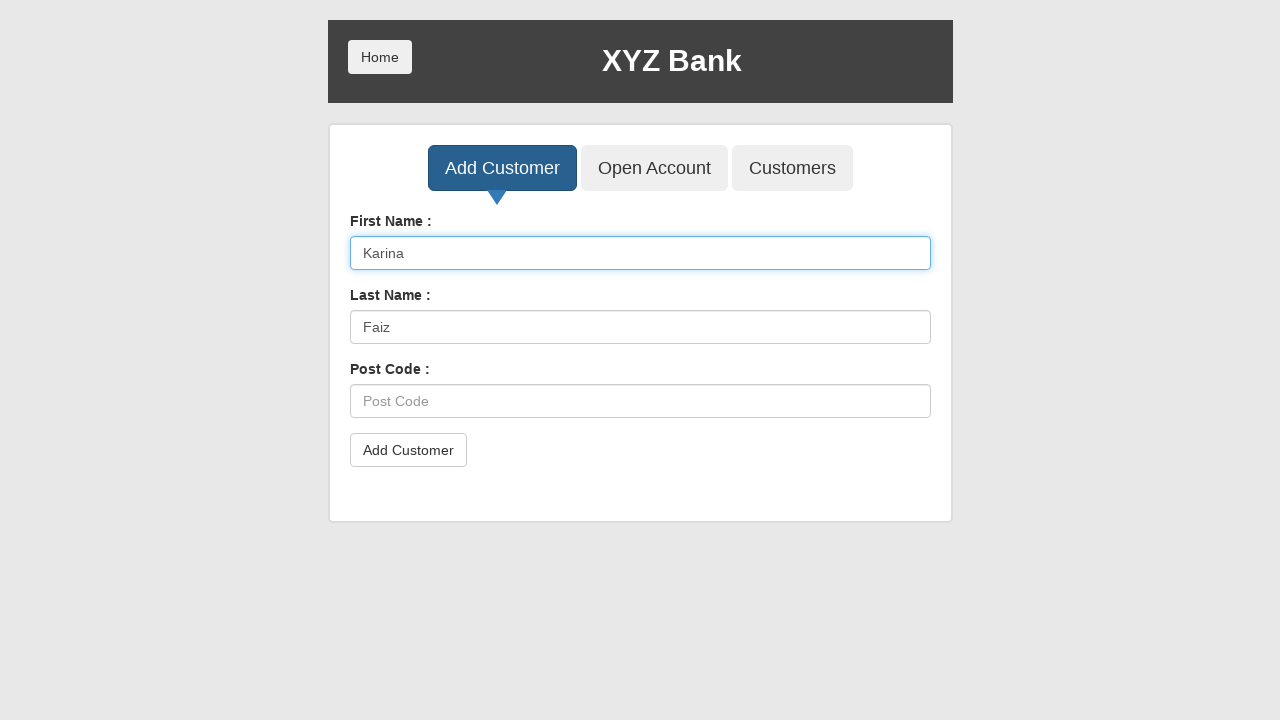

Filled Post Code field with '444477' on input[placeholder='Post Code']
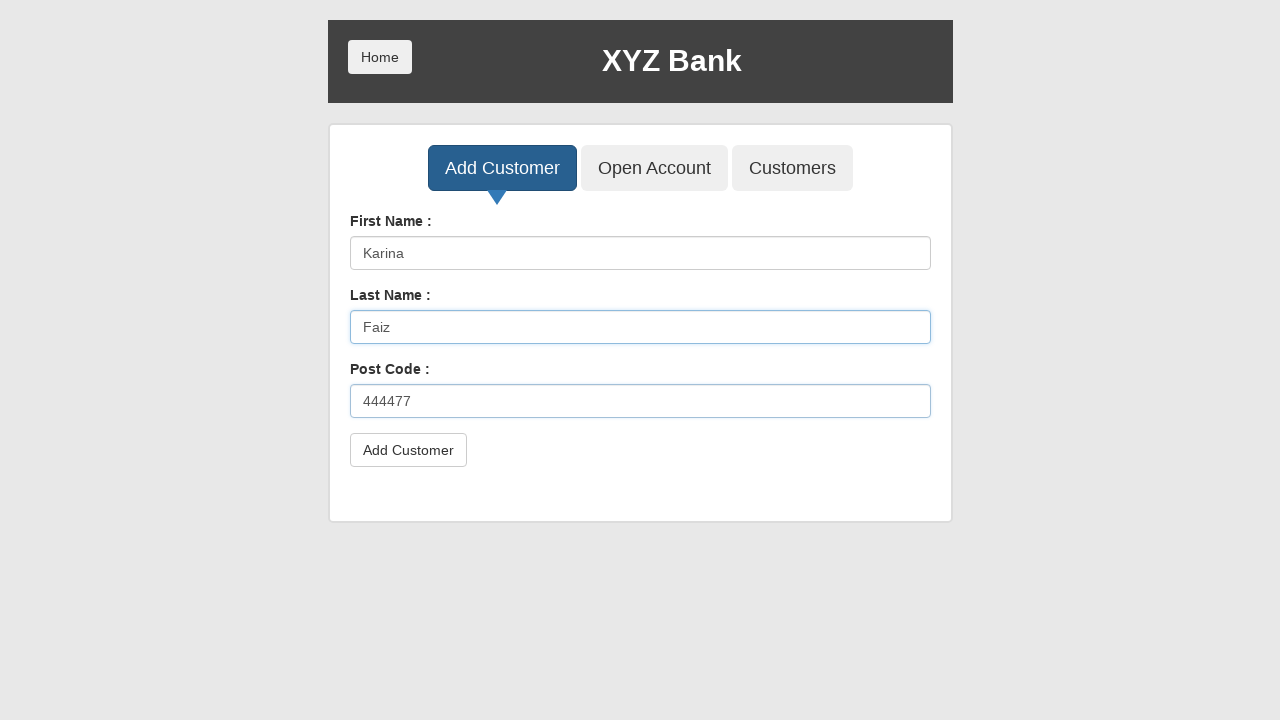

Clicked submit button to add customer at (408, 450) on button[type='submit']
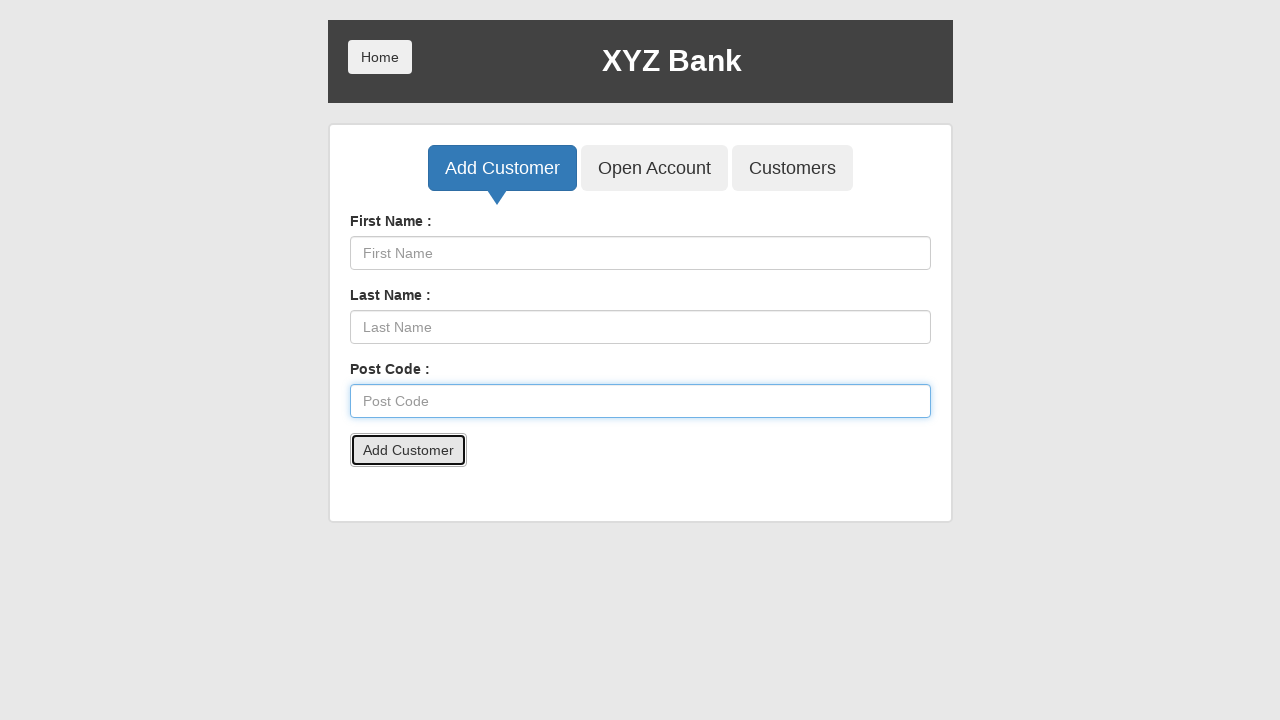

Alert dialog accepted
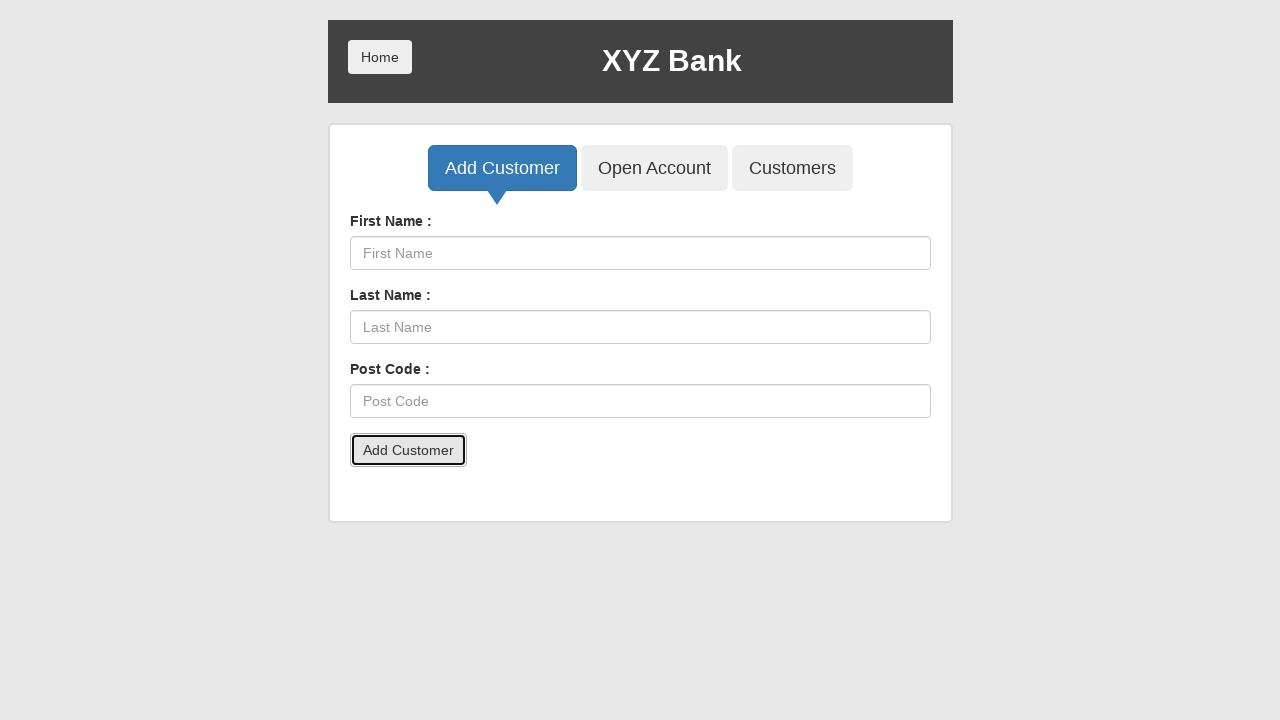

Clicked Open Account button at (654, 168) on button:has-text('Open Account')
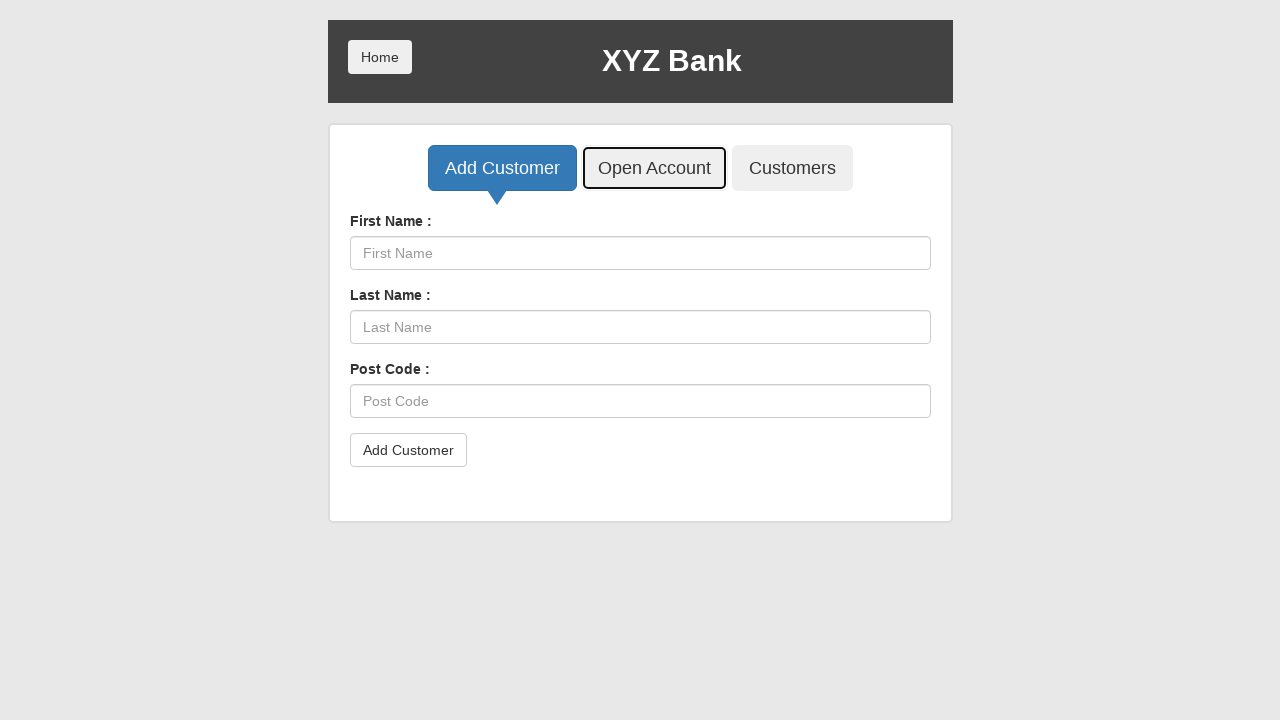

Selected customer 'Karina Faiz' from dropdown on select#userSelect
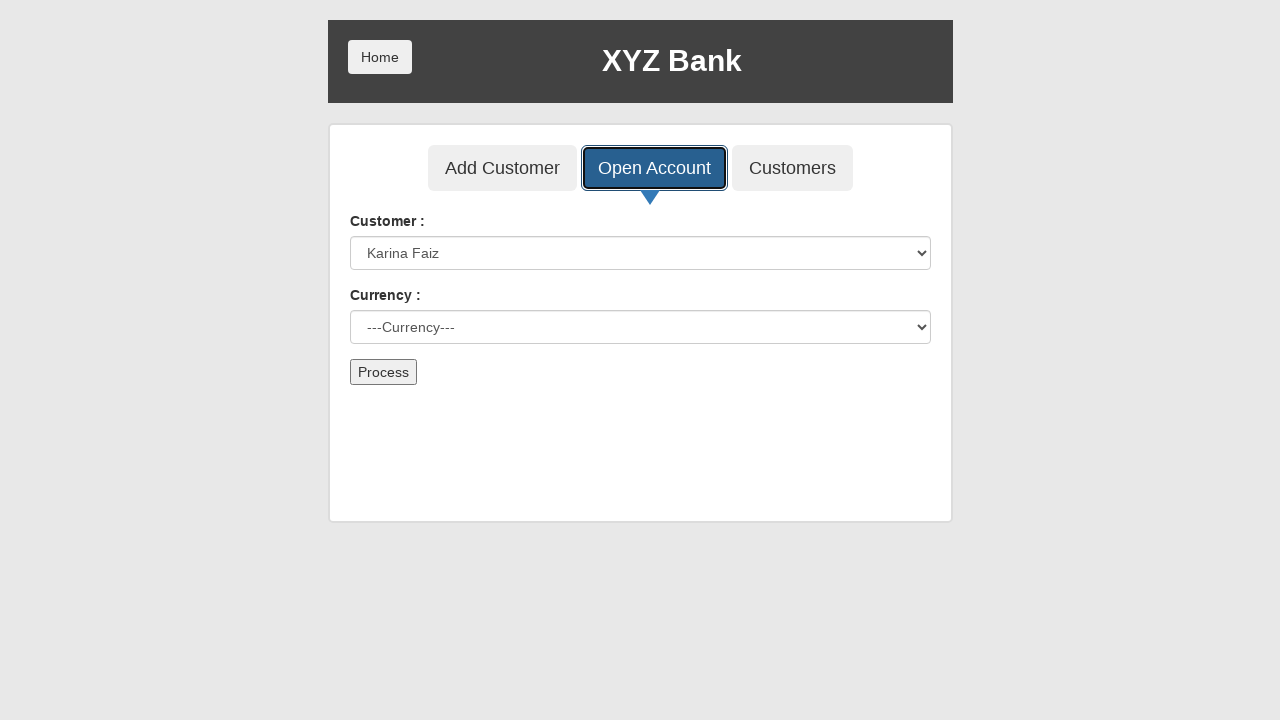

Selected 'Dollar' as account currency on select#currency
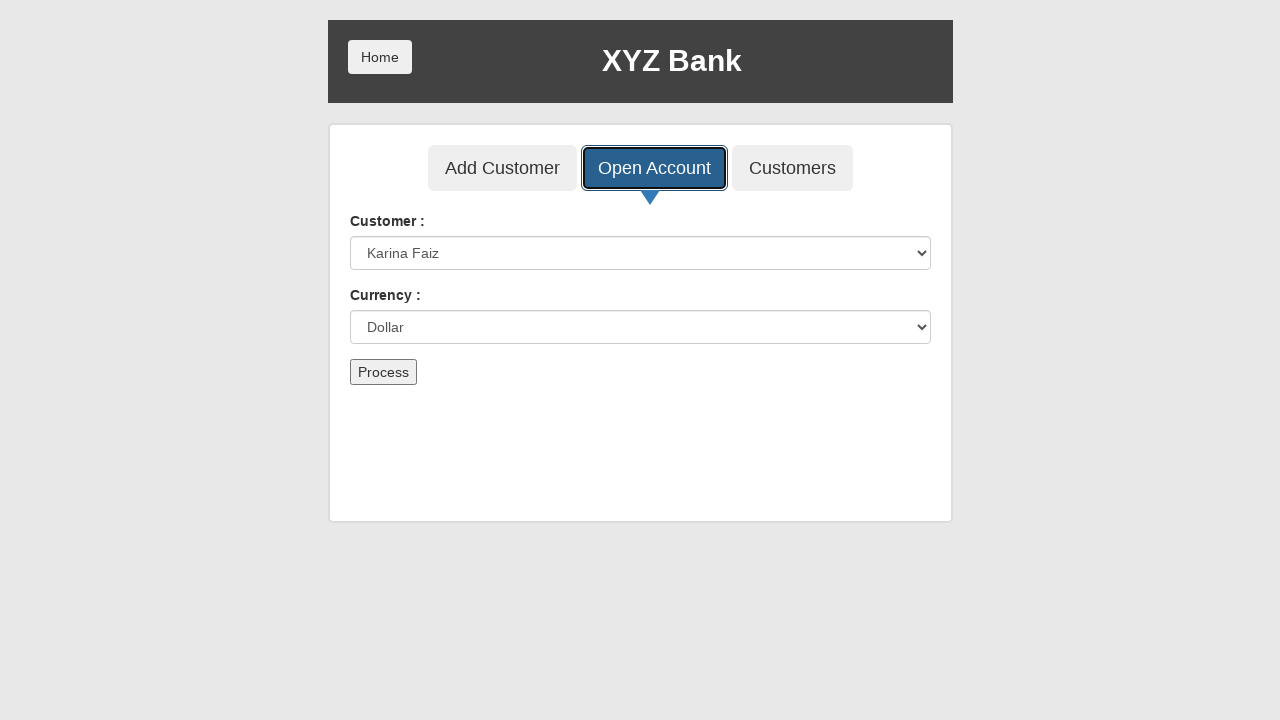

Clicked submit button to process account creation at (383, 372) on button[type='submit']
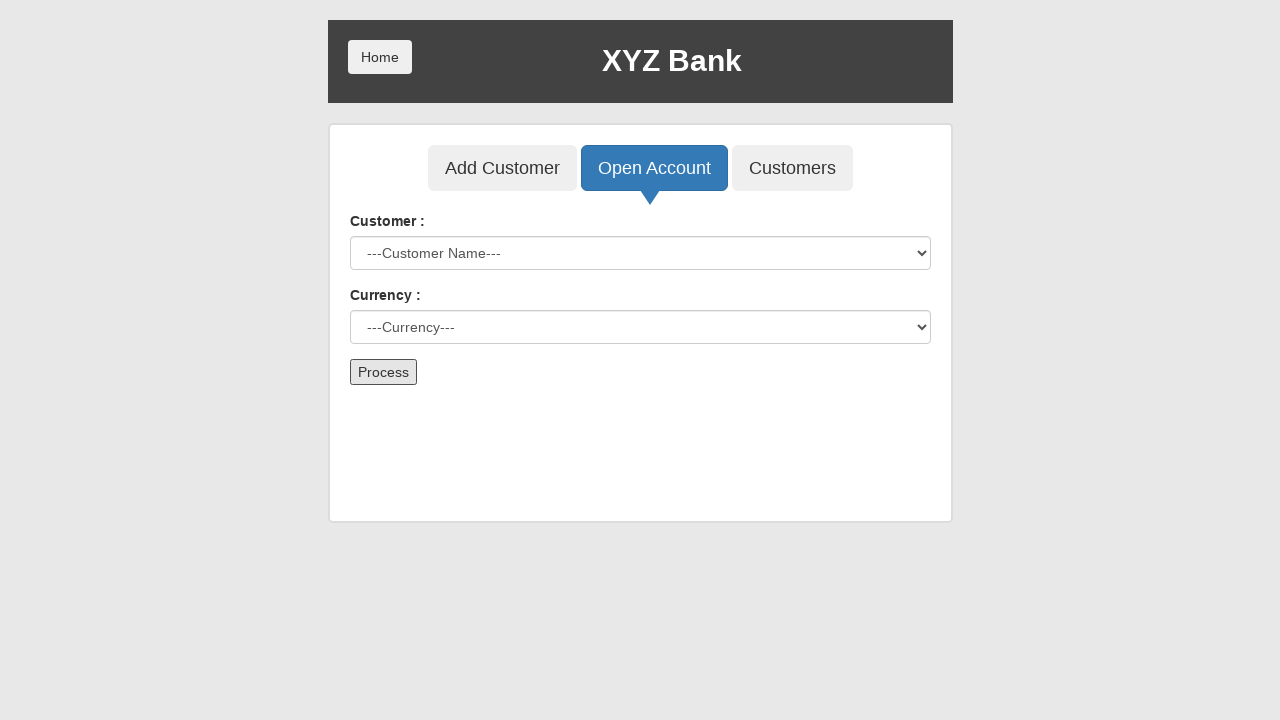

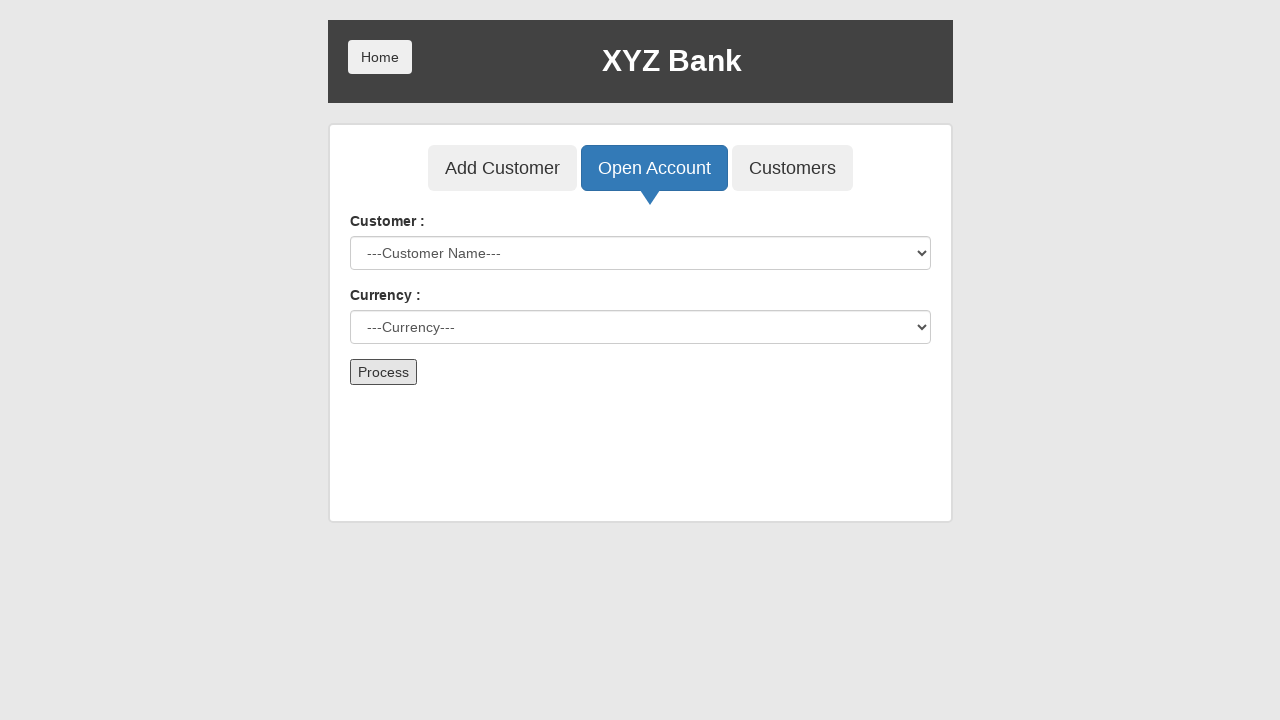